Tests that the complete all checkbox updates state when individual items are completed or cleared.

Starting URL: https://demo.playwright.dev/todomvc

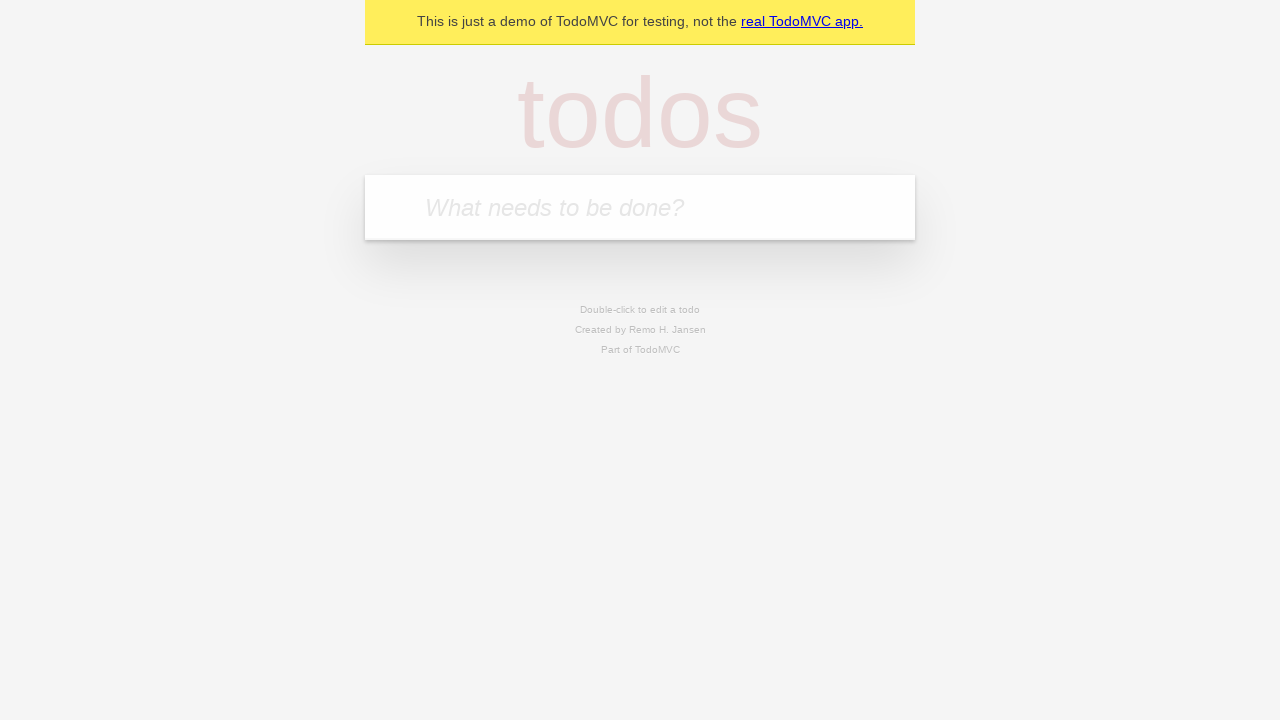

Filled new todo input with 'buy some cheese' on .new-todo
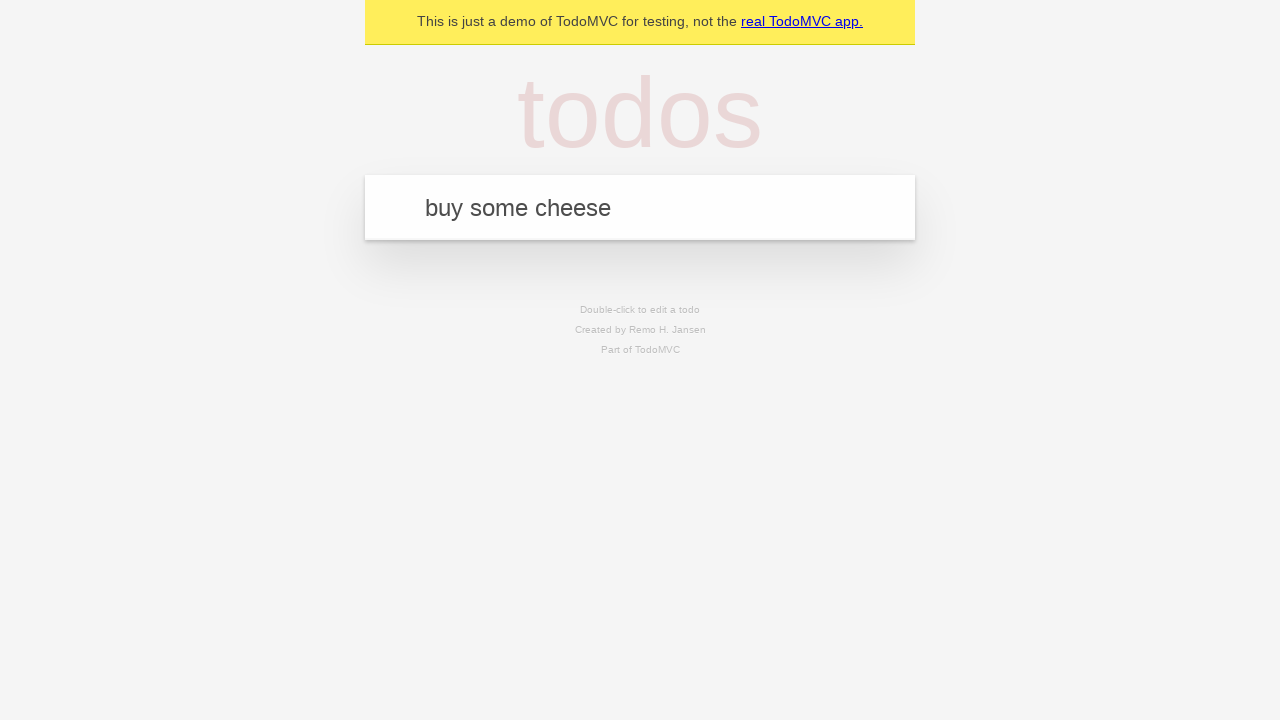

Pressed Enter to add first todo on .new-todo
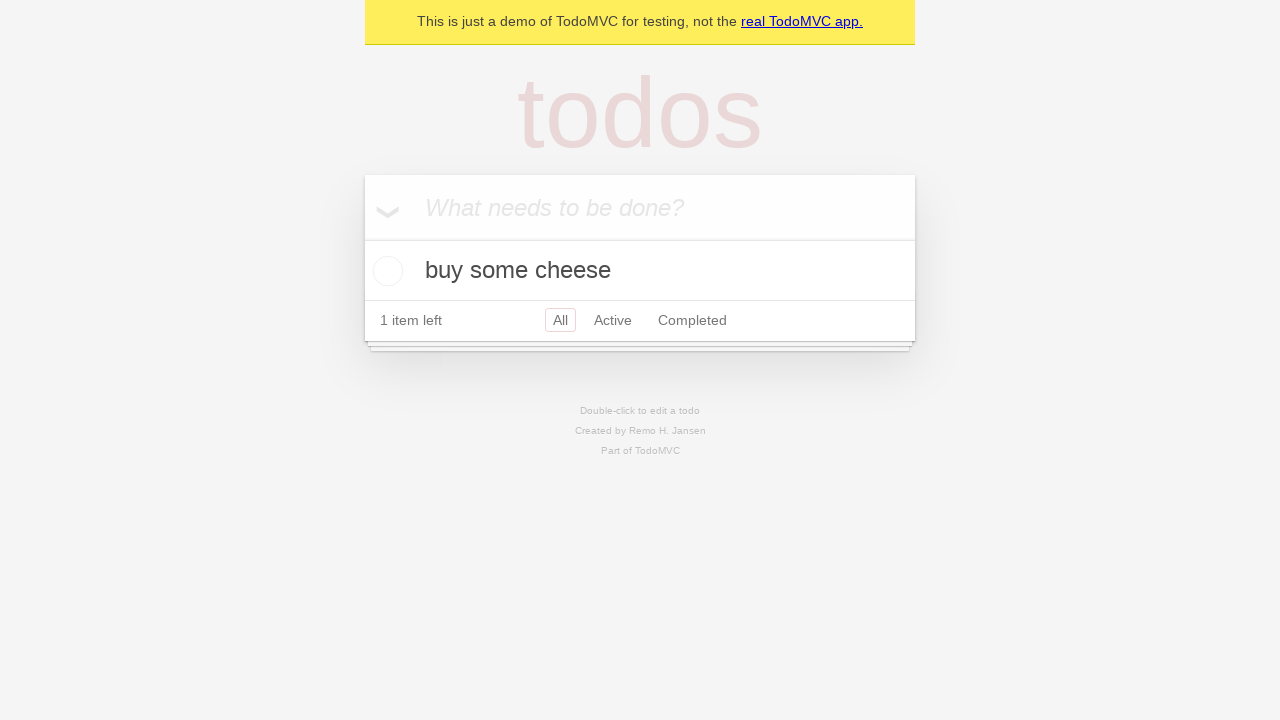

Filled new todo input with 'feed the cat' on .new-todo
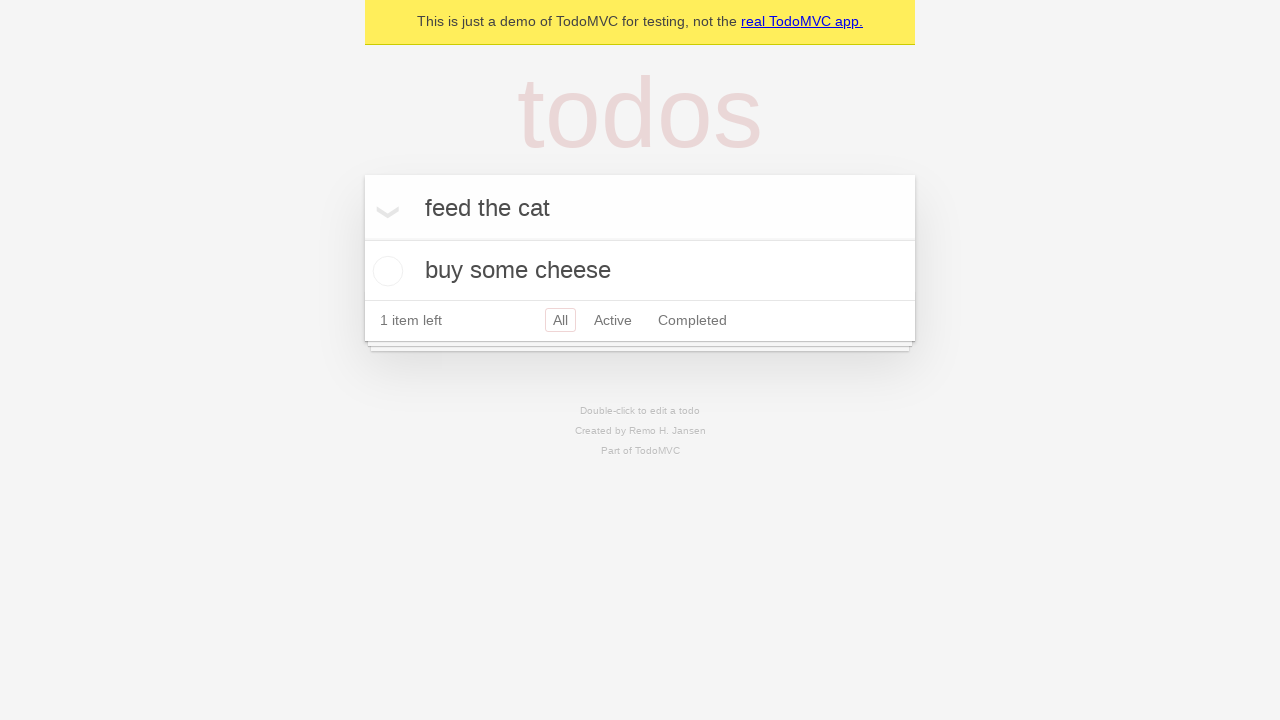

Pressed Enter to add second todo on .new-todo
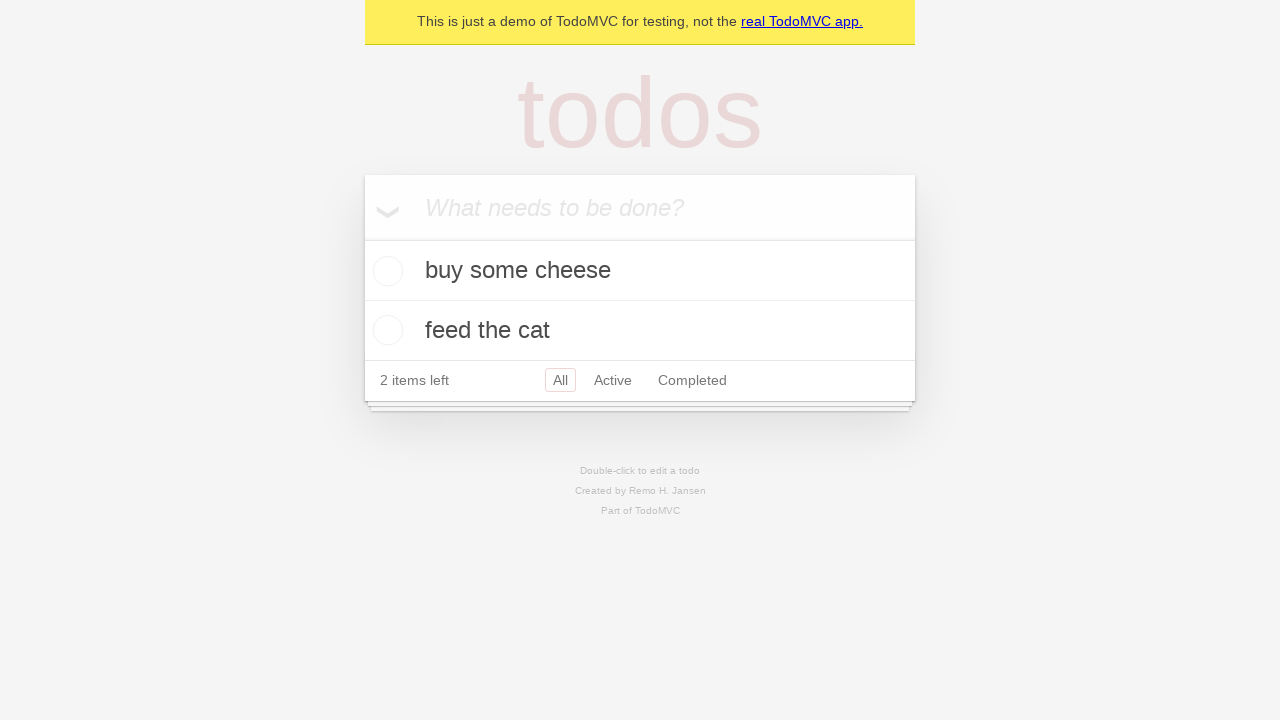

Filled new todo input with 'book a doctors appointment' on .new-todo
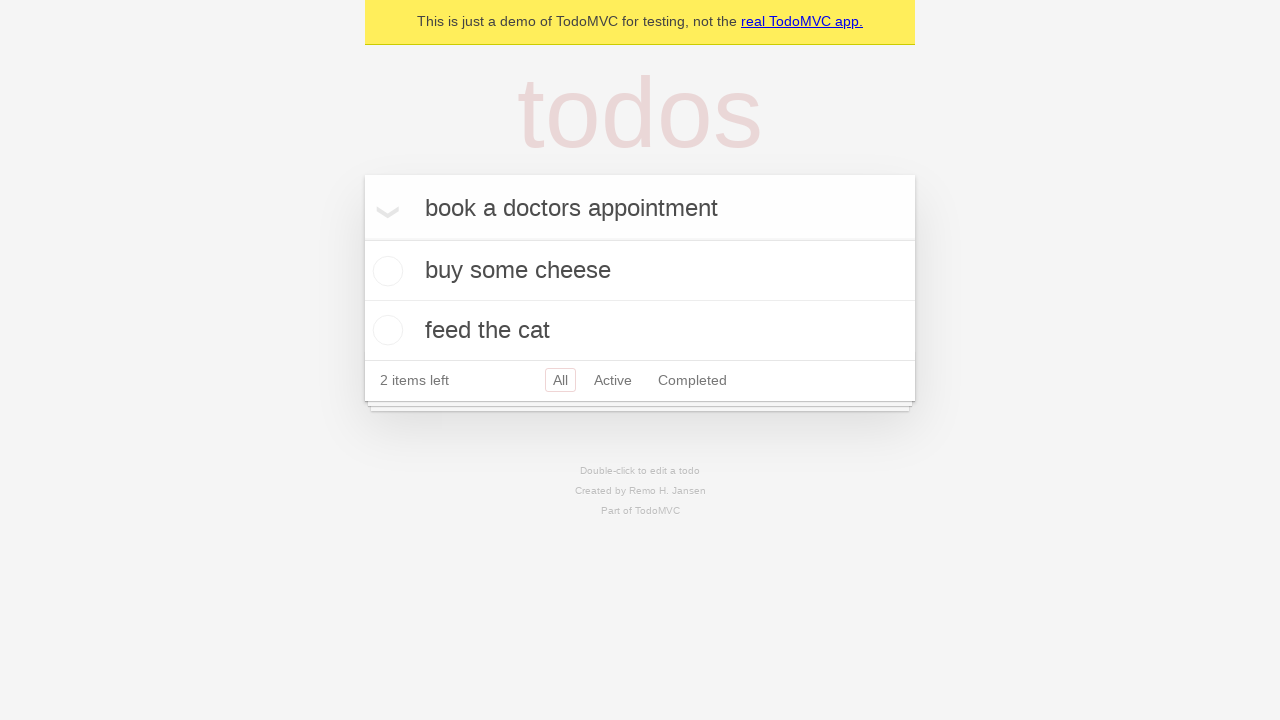

Pressed Enter to add third todo on .new-todo
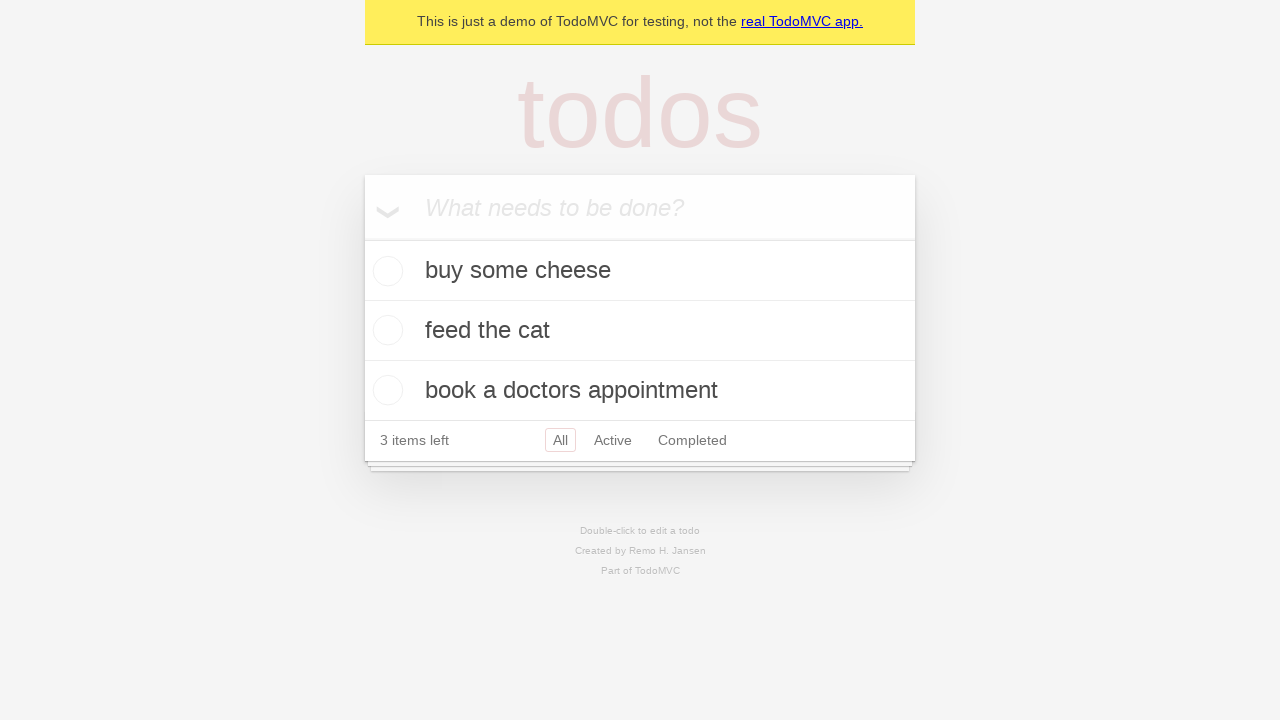

Waited for all three todo items to appear in the list
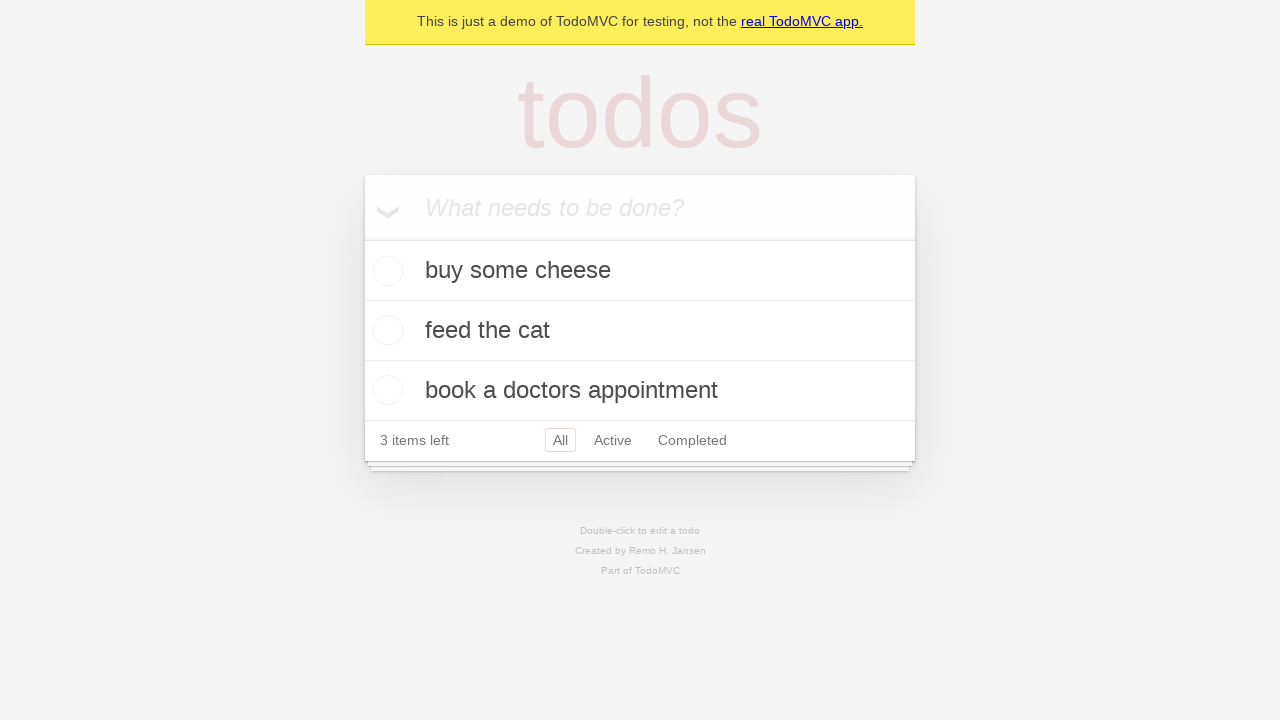

Clicked toggle-all checkbox to complete all todos at (362, 238) on .toggle-all
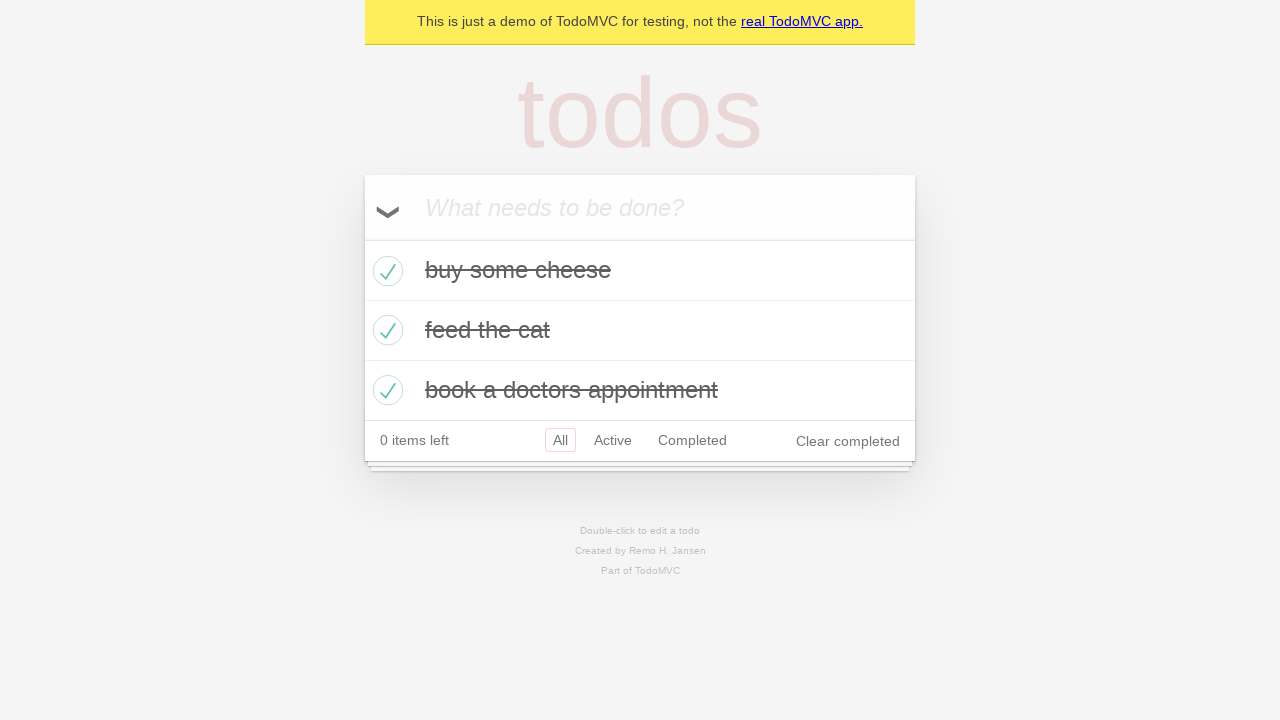

Unchecked the first todo item to mark it incomplete at (385, 271) on .todo-list li >> nth=0 >> .toggle
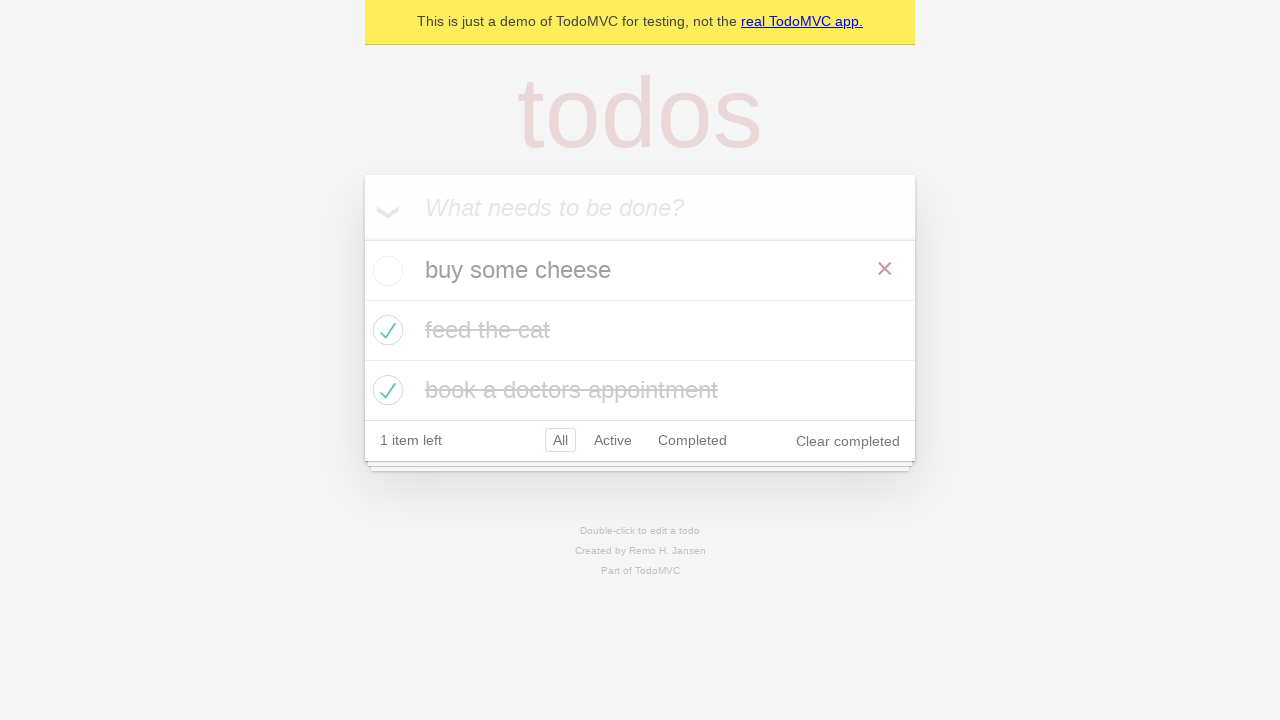

Re-checked the first todo item to mark it complete again at (385, 271) on .todo-list li >> nth=0 >> .toggle
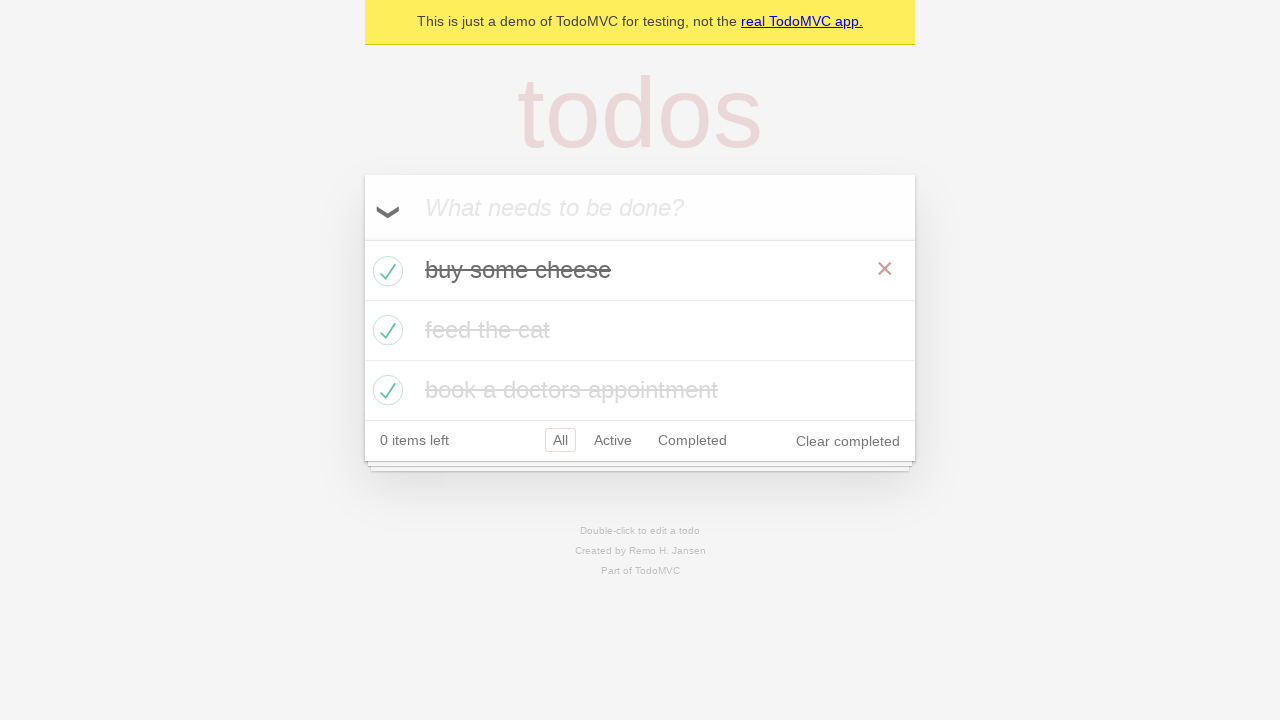

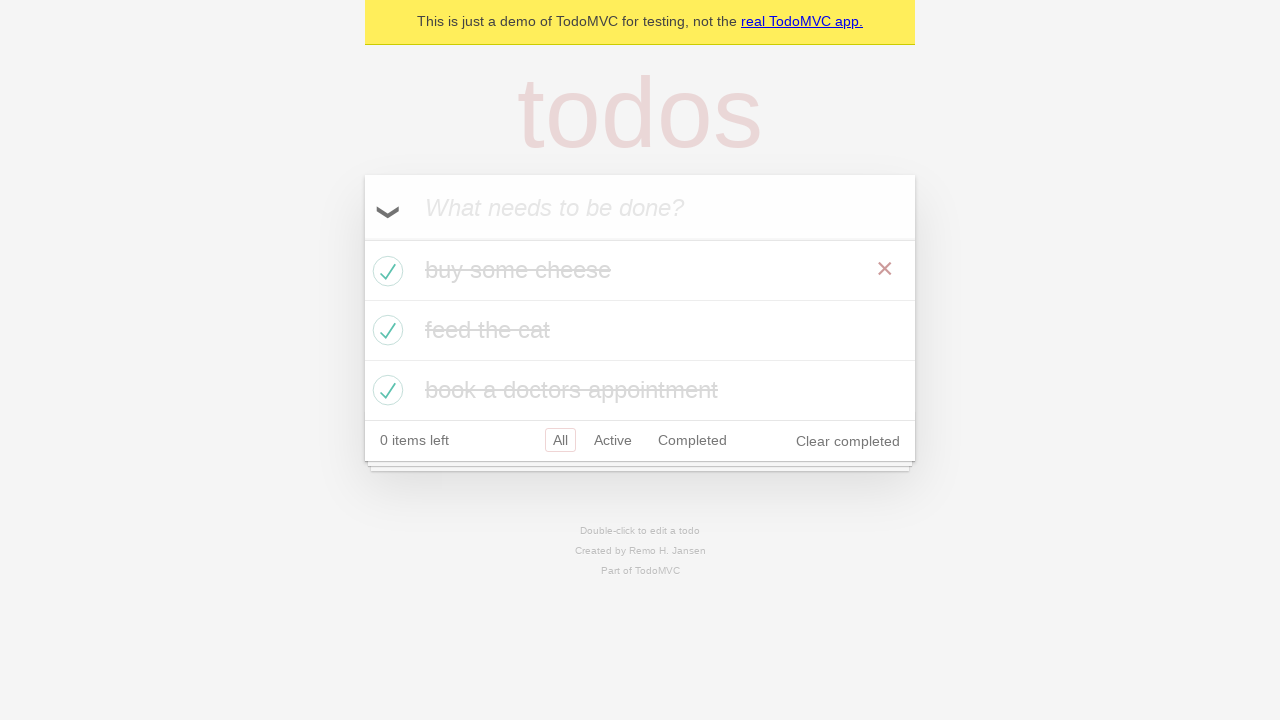